Navigates to GeeksforGeeks website and clicks on a link containing the letter "d"

Starting URL: https://www.geeksforgeeks.org/

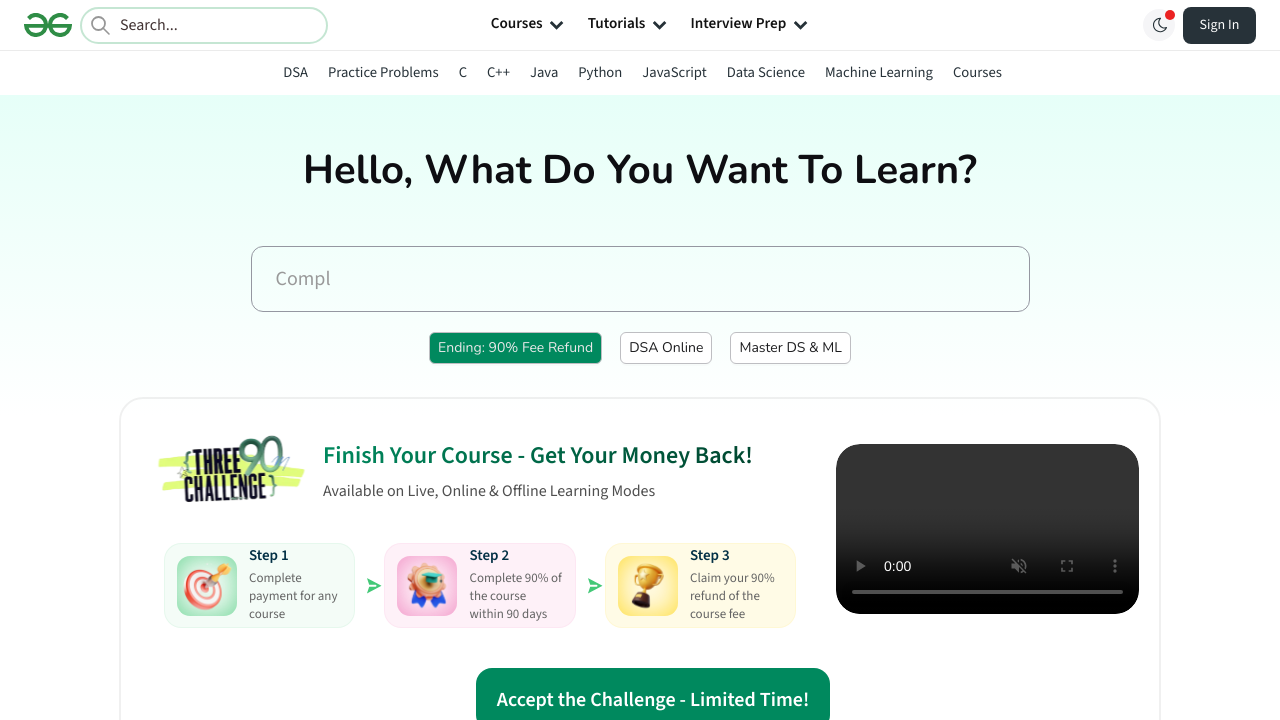

Navigated to GeeksforGeeks website
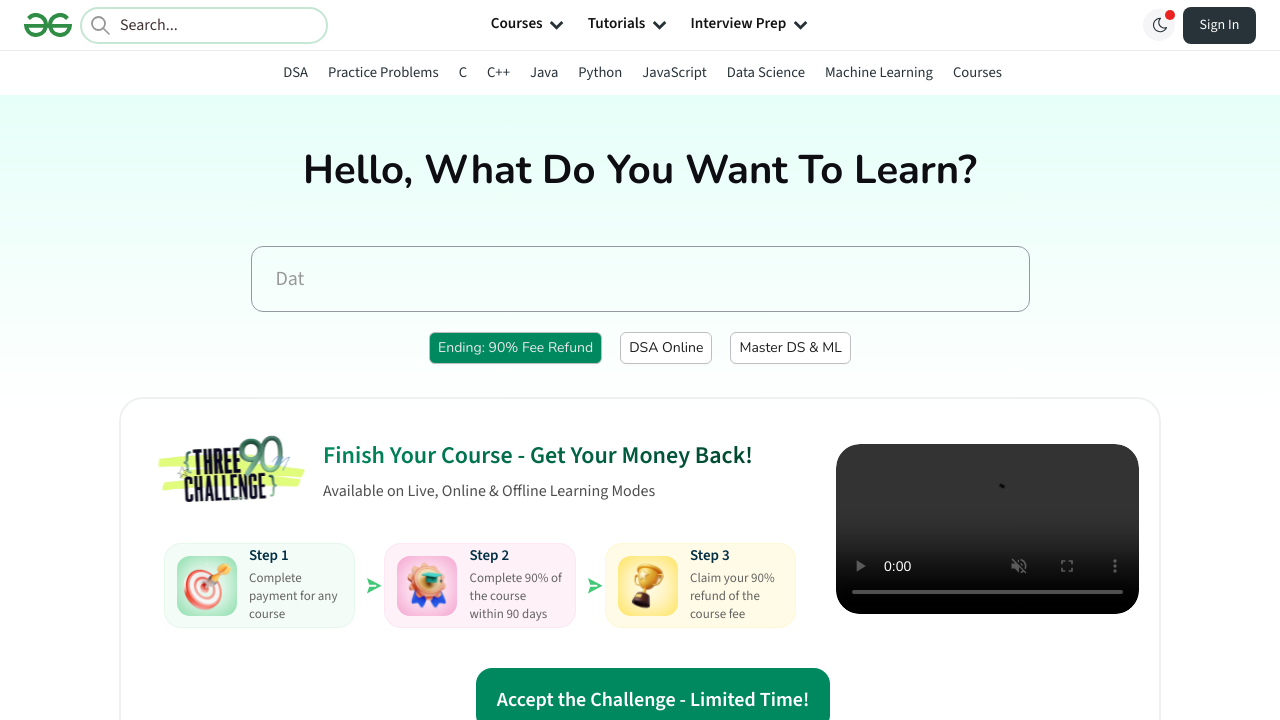

Clicked on a link containing the letter 'd' at (296, 72) on a:has-text('d')
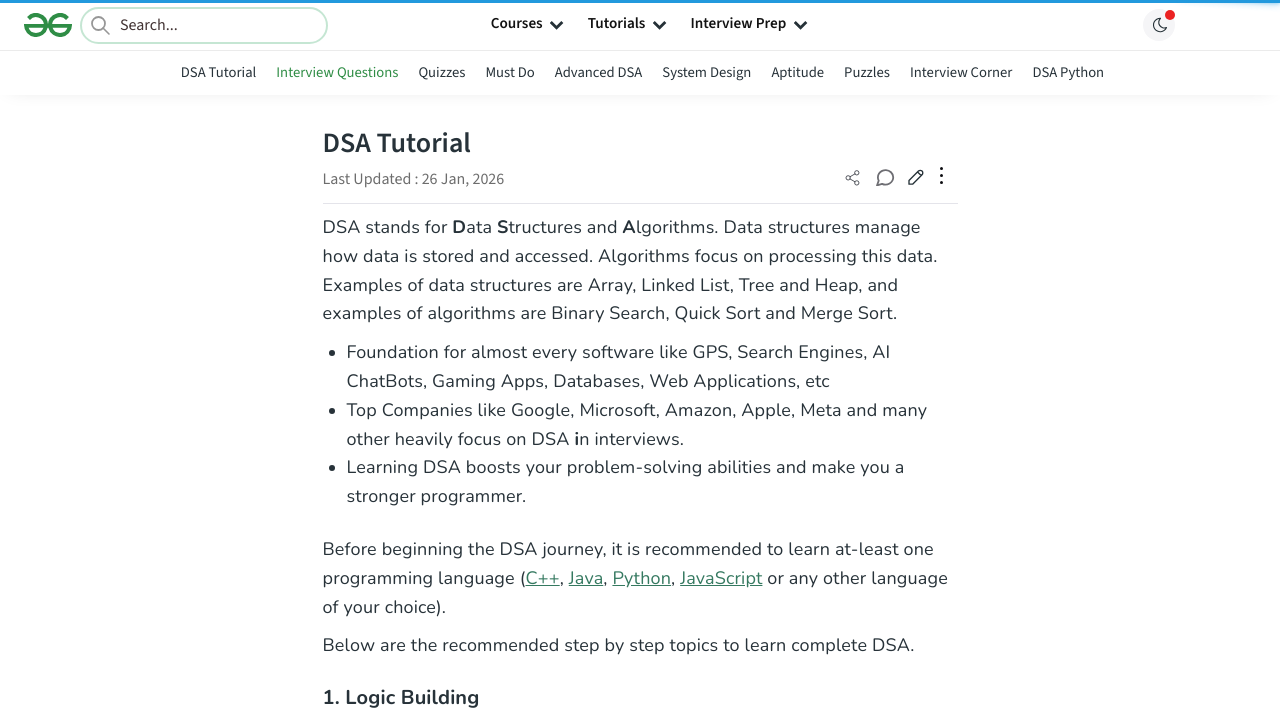

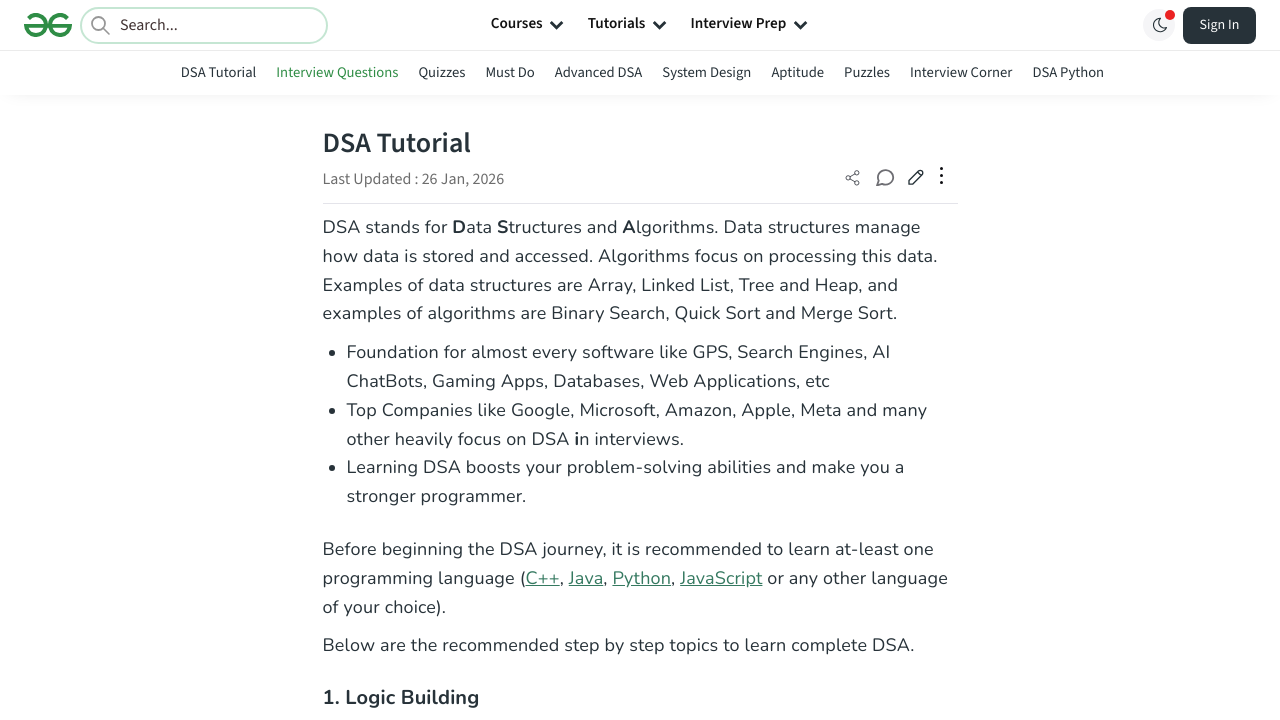